Tests opening a context menu (right-click) on a specific link element

Starting URL: https://www.rahulshettyacademy.com/AutomationPractice/

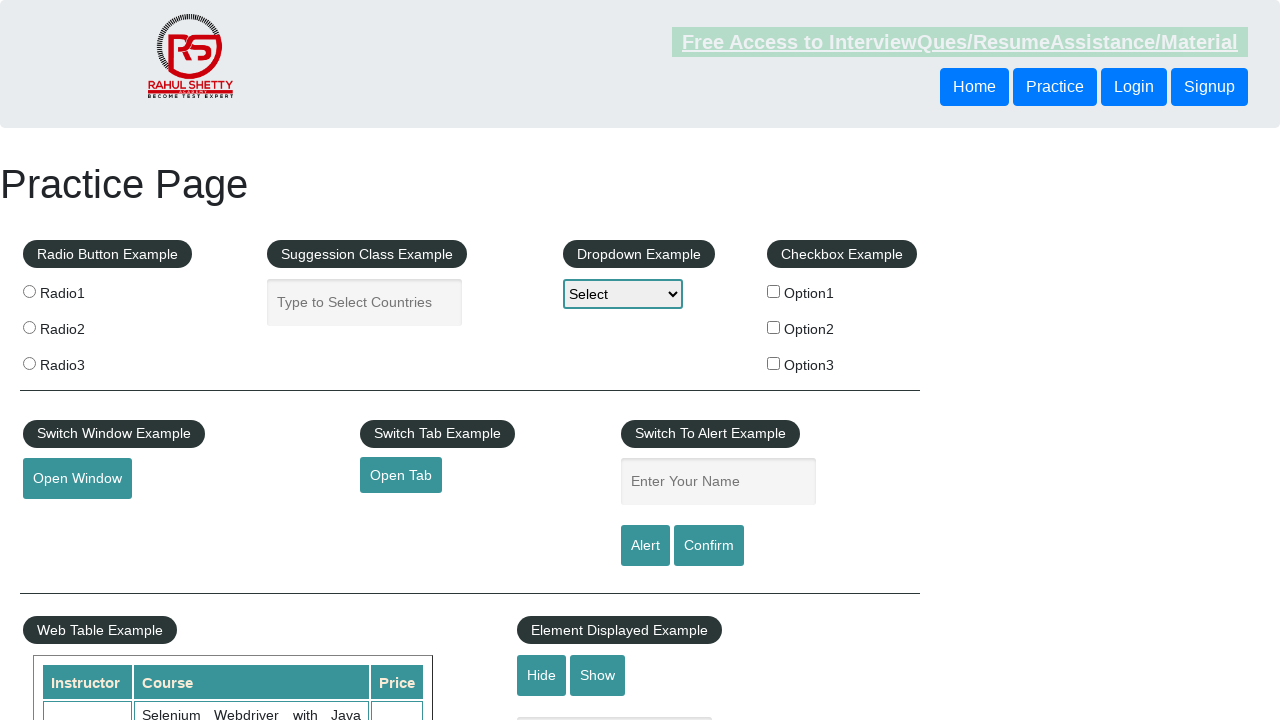

Right-clicked on the Open Tab link to open context menu at (401, 475) on a#opentab
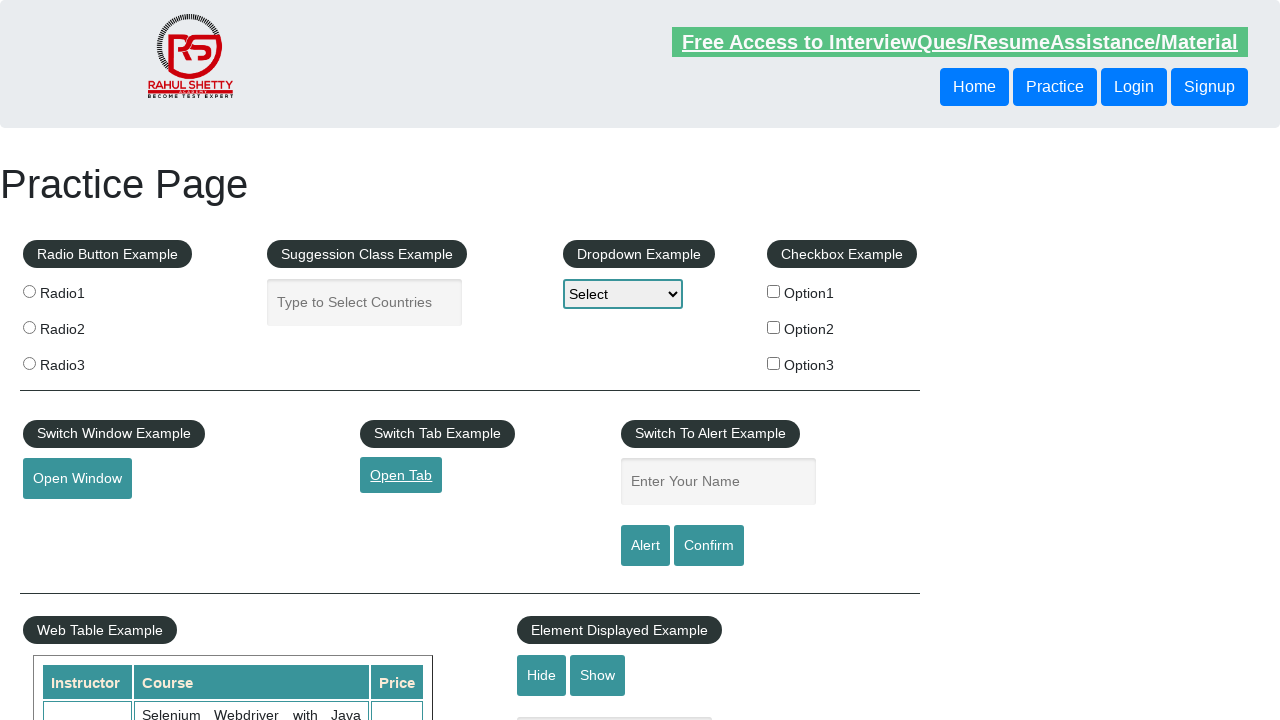

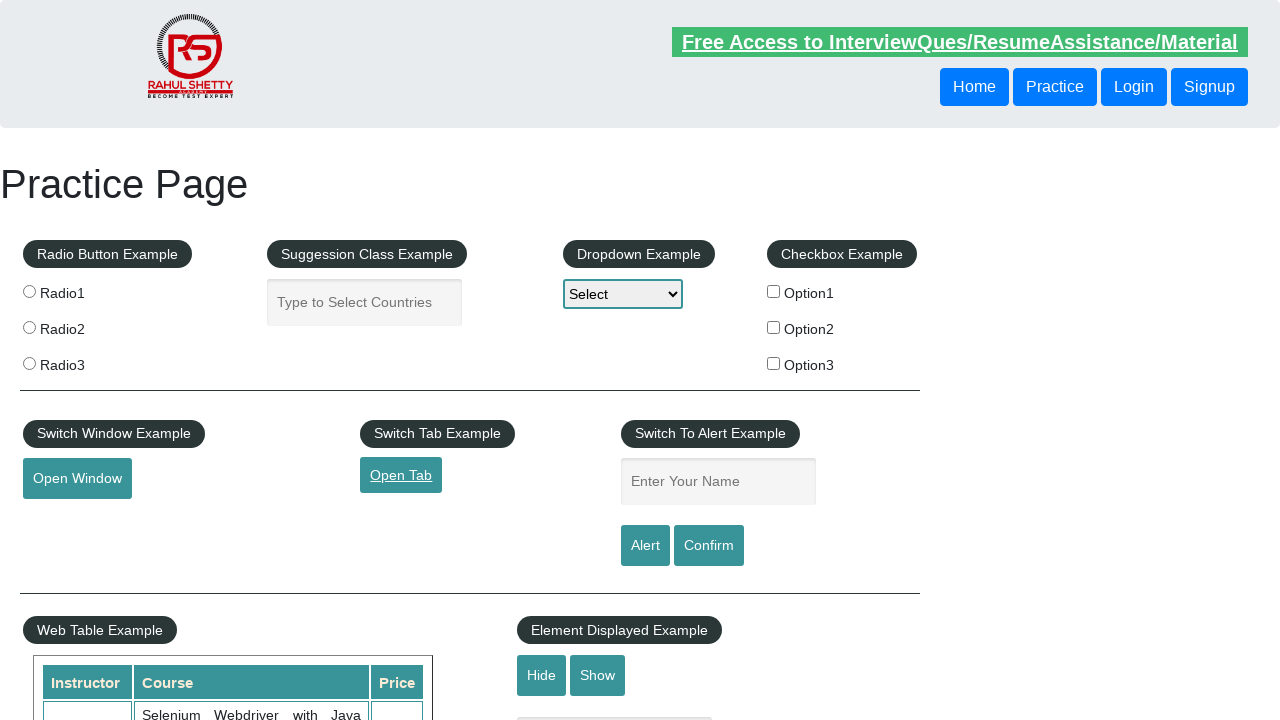